Tests registration form validation when submitting empty data, verifying that all required field error messages are displayed.

Starting URL: https://alada.vn/tai-khoan/dang-ky.html

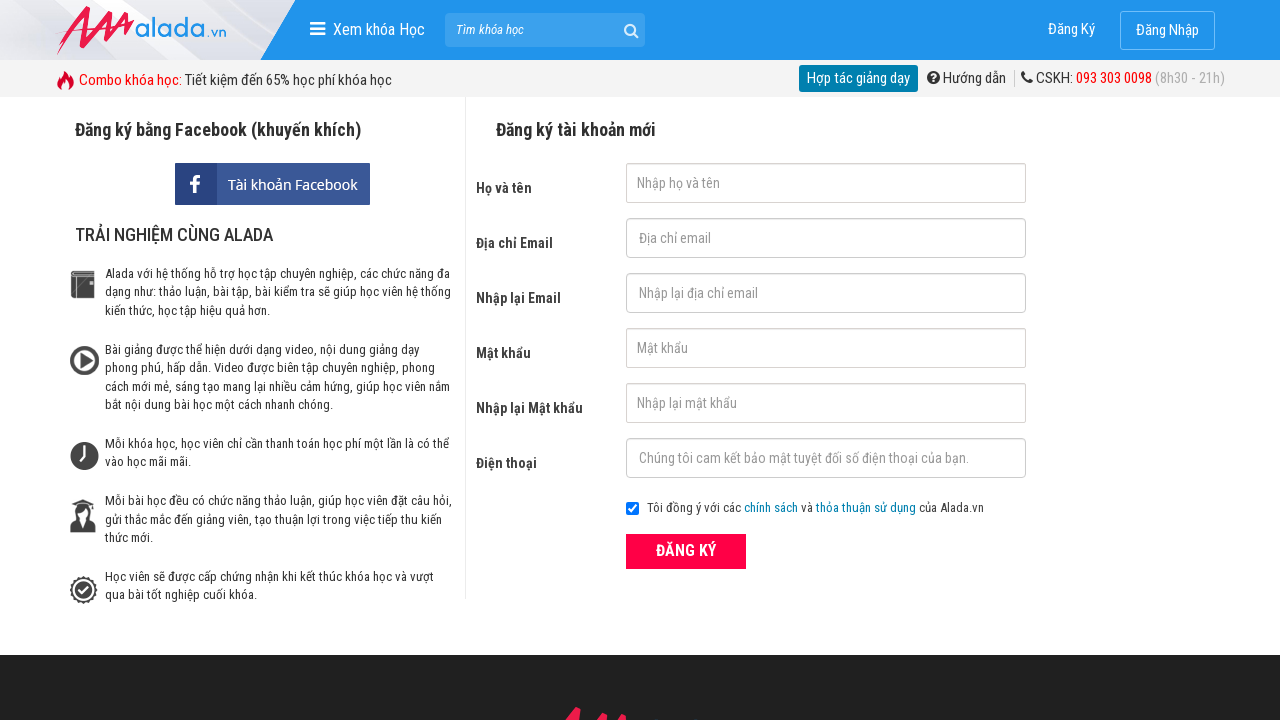

Navigated to registration page
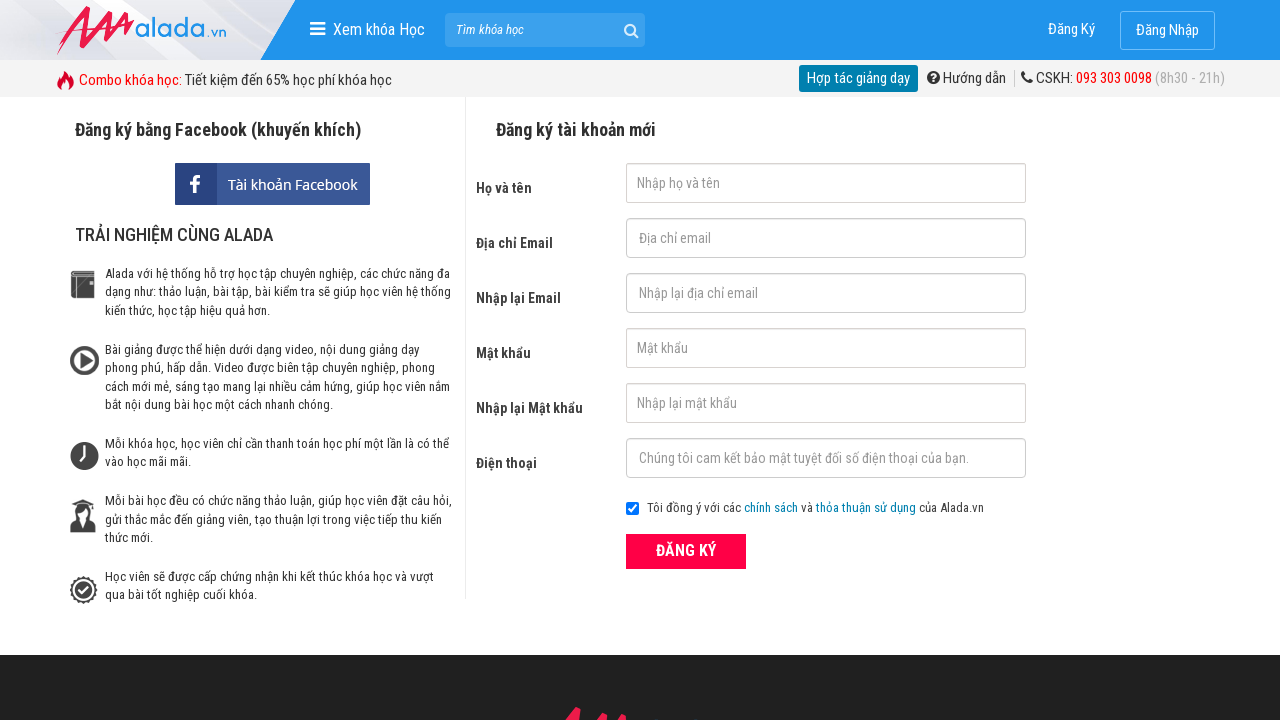

Clicked ĐĂNG KÝ button without filling any fields at (686, 551) on xpath=//form[@id='frmLogin']//button[text()='ĐĂNG KÝ']
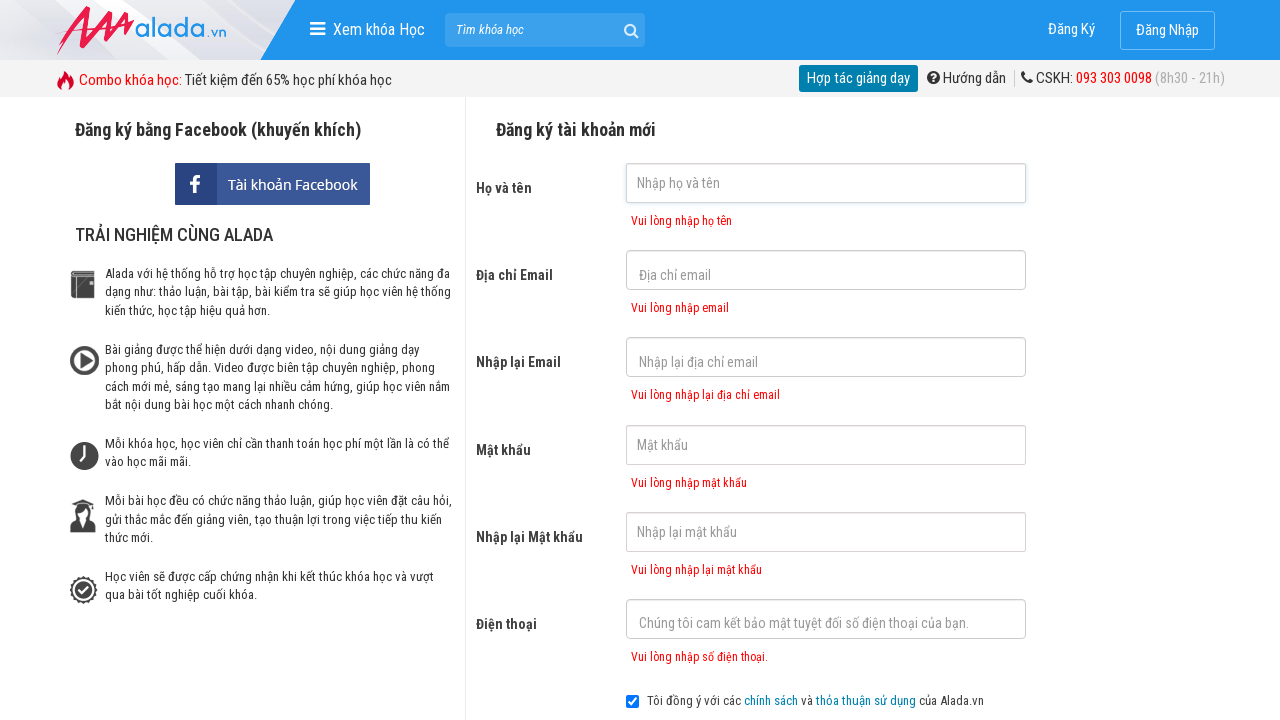

First name error message appeared, validating required field validation
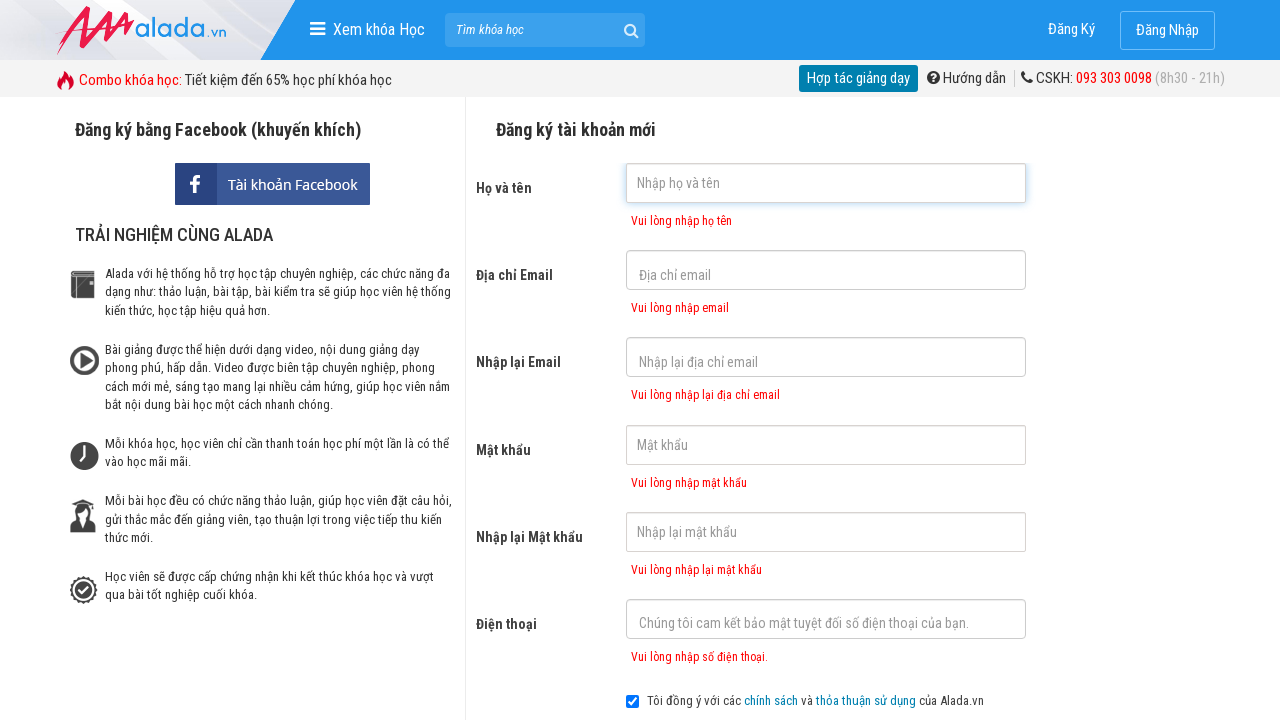

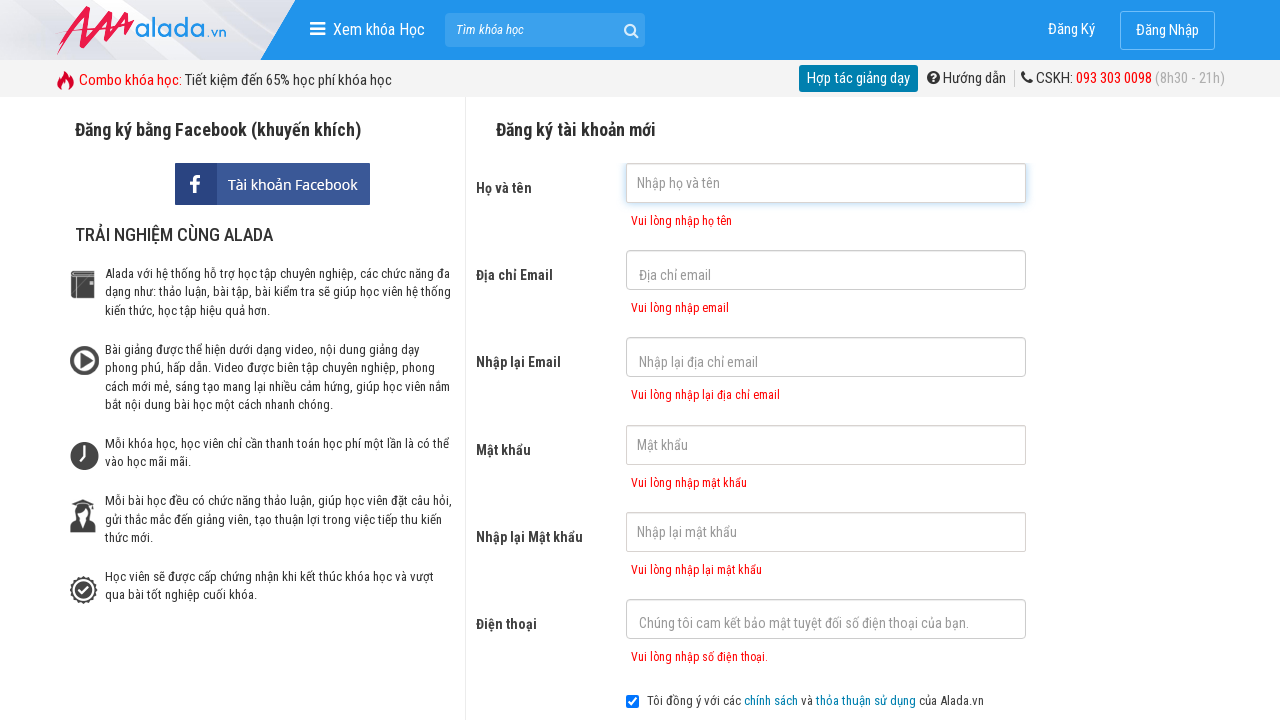